Tests all product categories using enum values (Phones, Laptops, Monitors) and verifies products are visible

Starting URL: https://www.demoblaze.com/

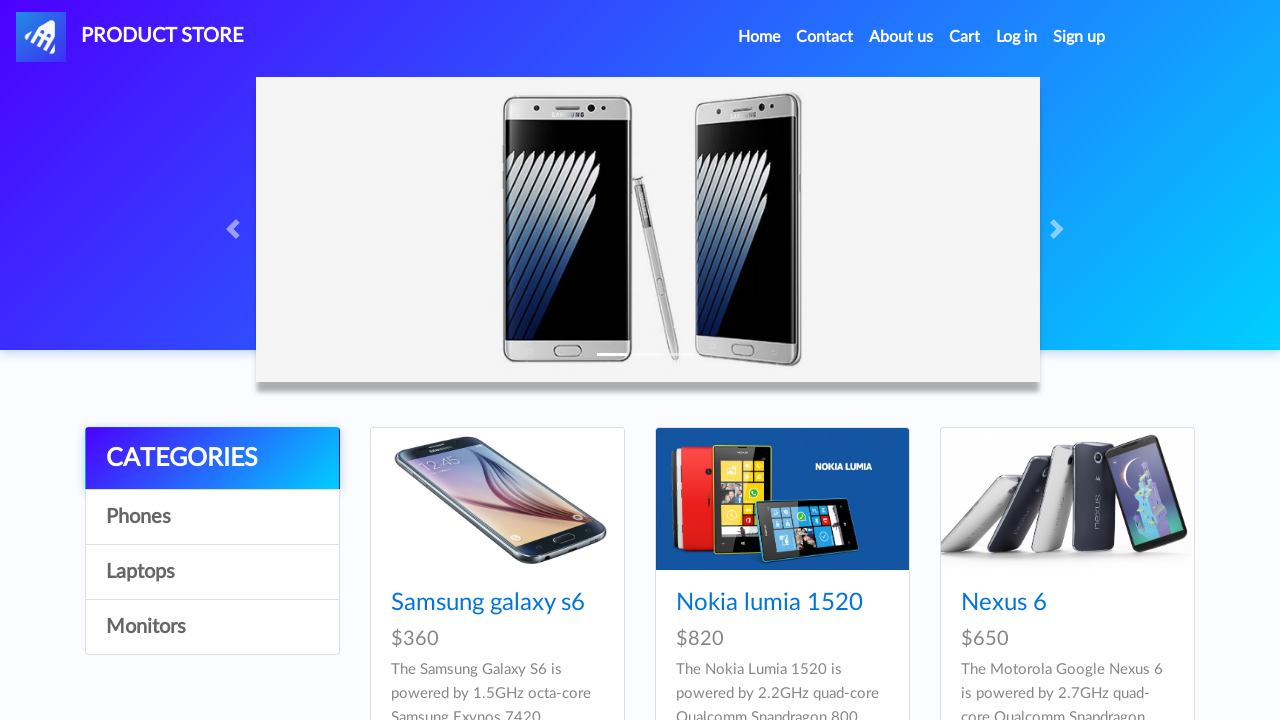

Clicked 'Phones' category link at (212, 517) on a:has-text('Phones')
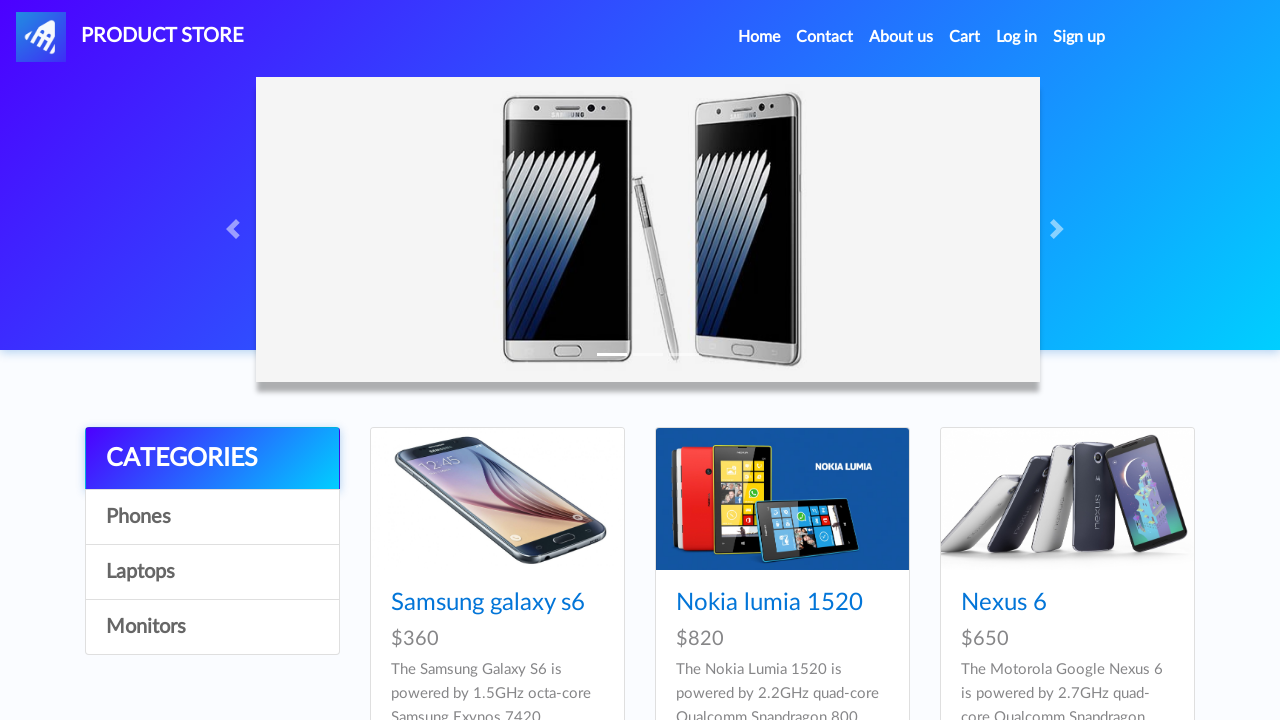

Waited for product cards to load in Phones category
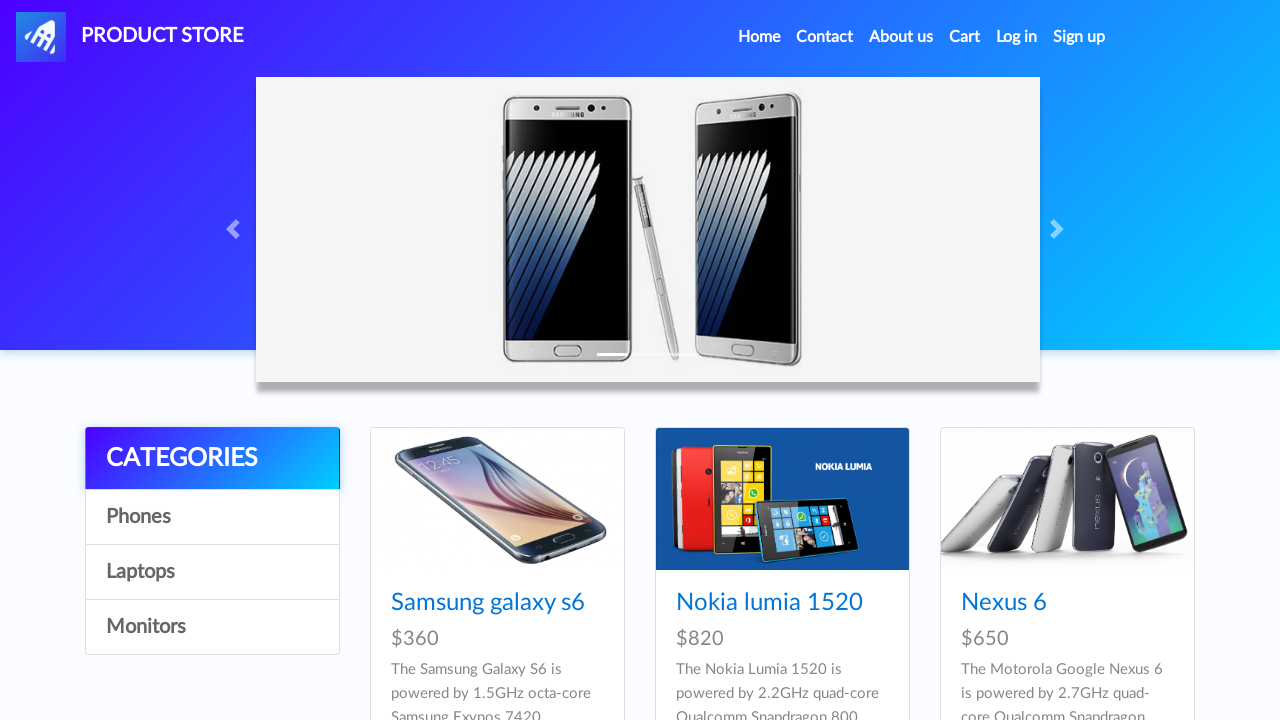

Verified product images are visible in Phones category
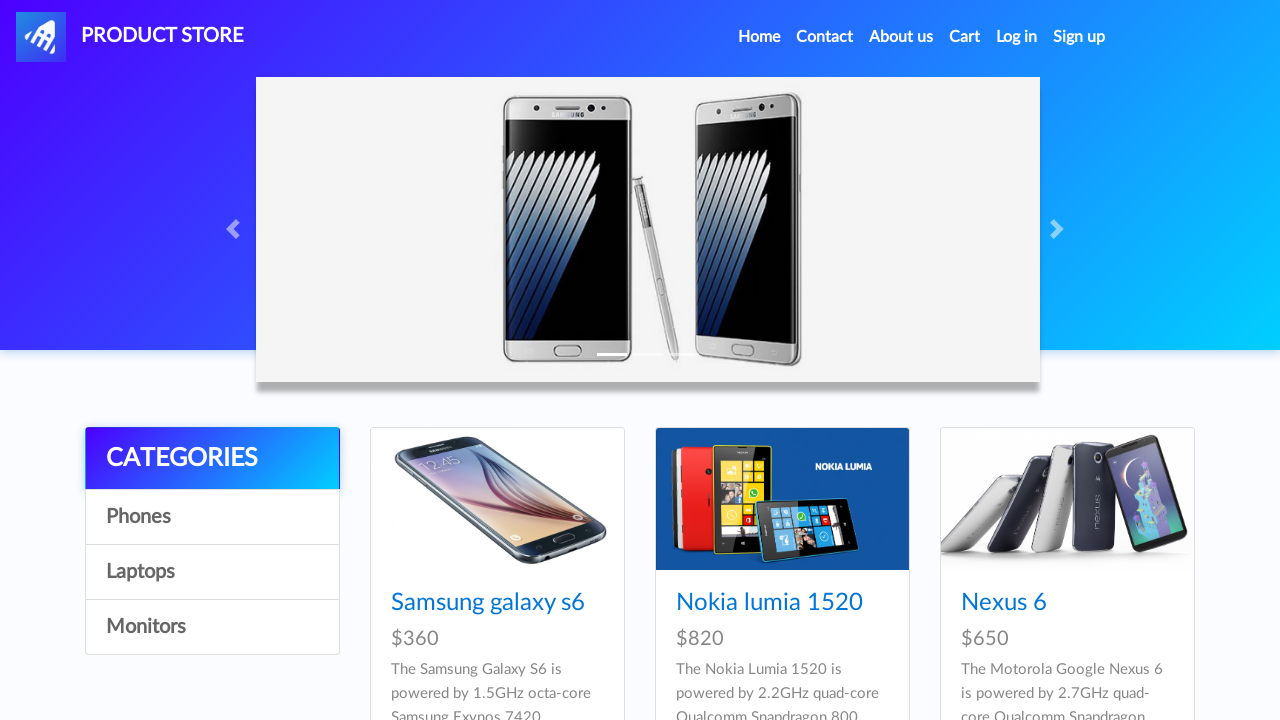

Navigated back to home page
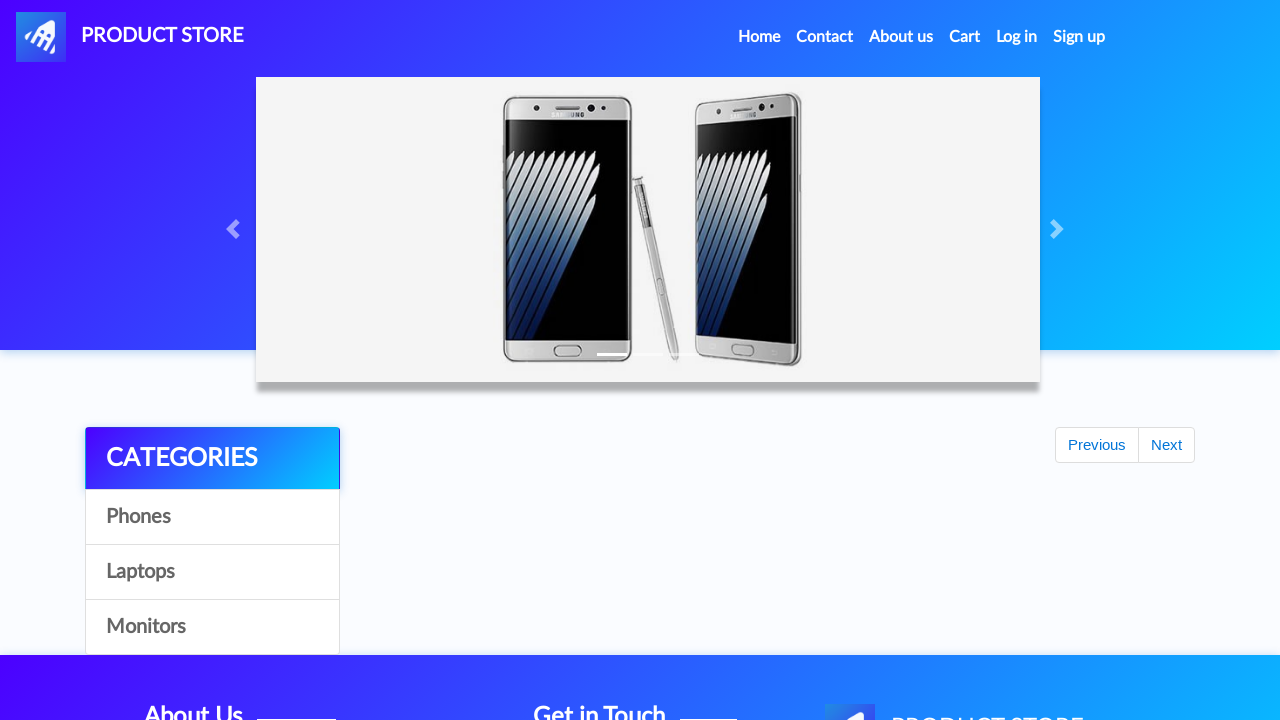

Clicked 'Laptops' category link at (212, 572) on a:has-text('Laptops')
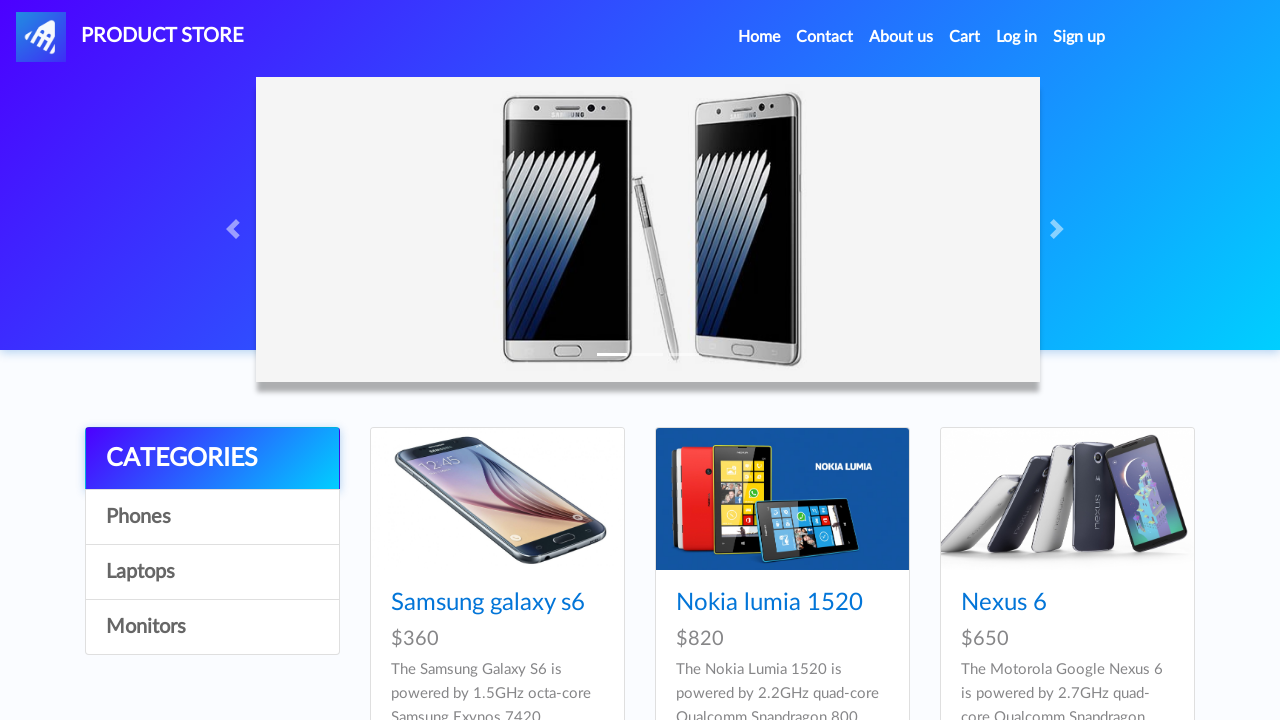

Waited for product cards to load in Laptops category
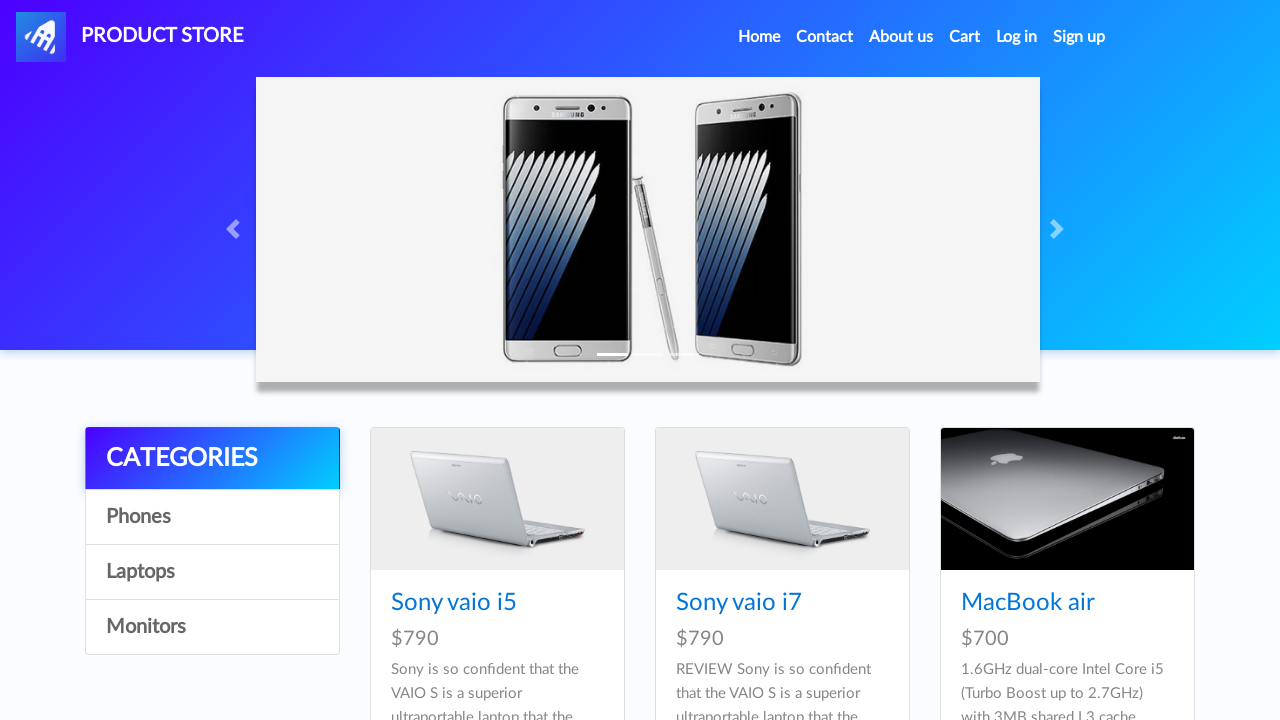

Verified product images are visible in Laptops category
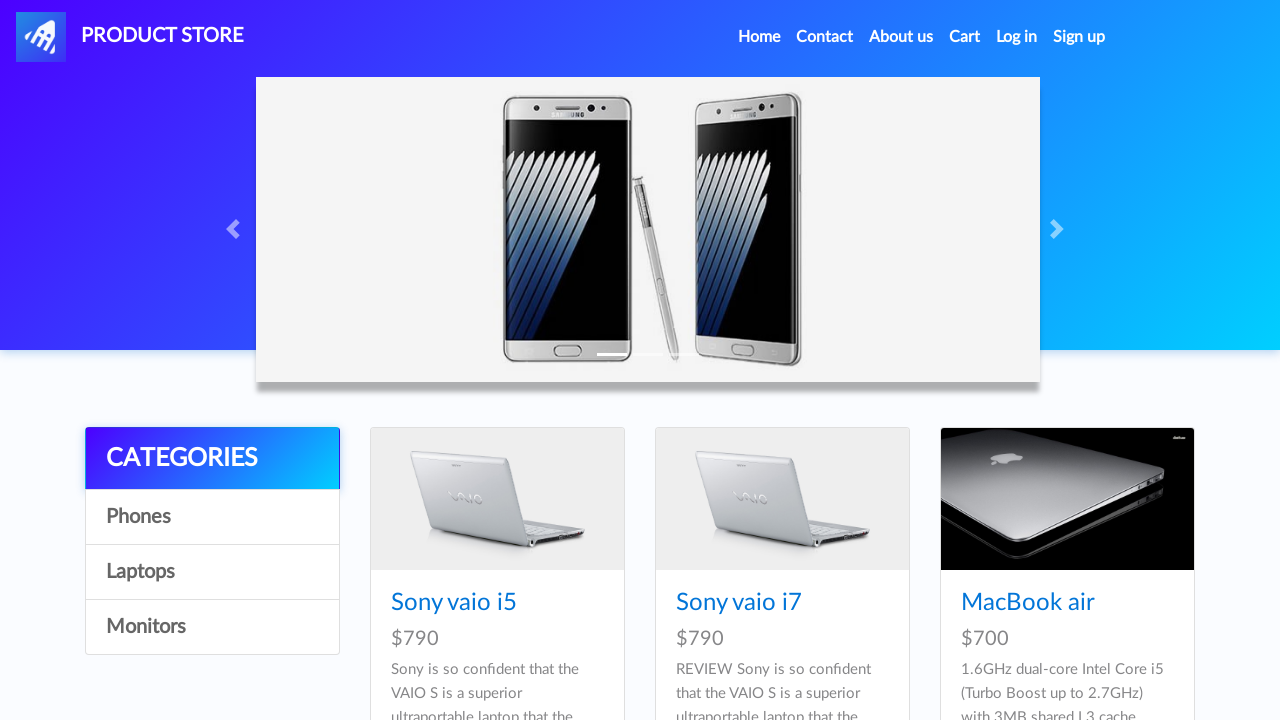

Navigated back to home page
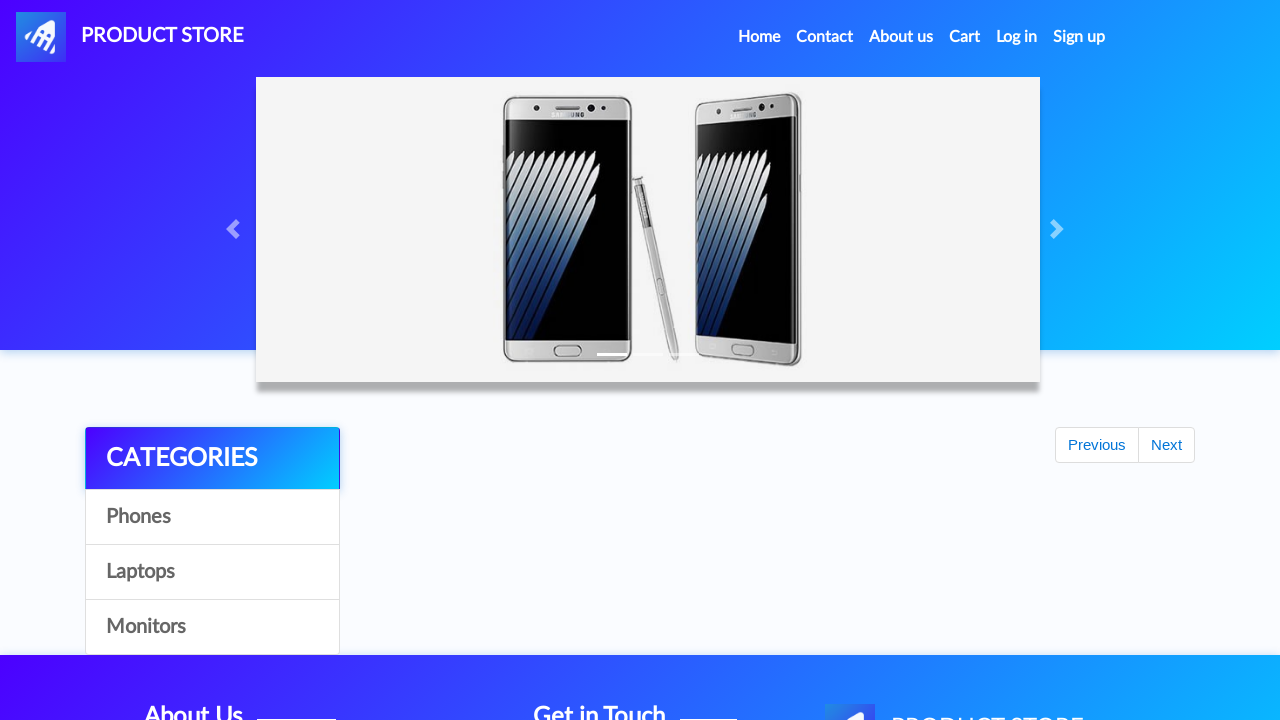

Clicked 'Monitors' category link at (212, 627) on a:has-text('Monitors')
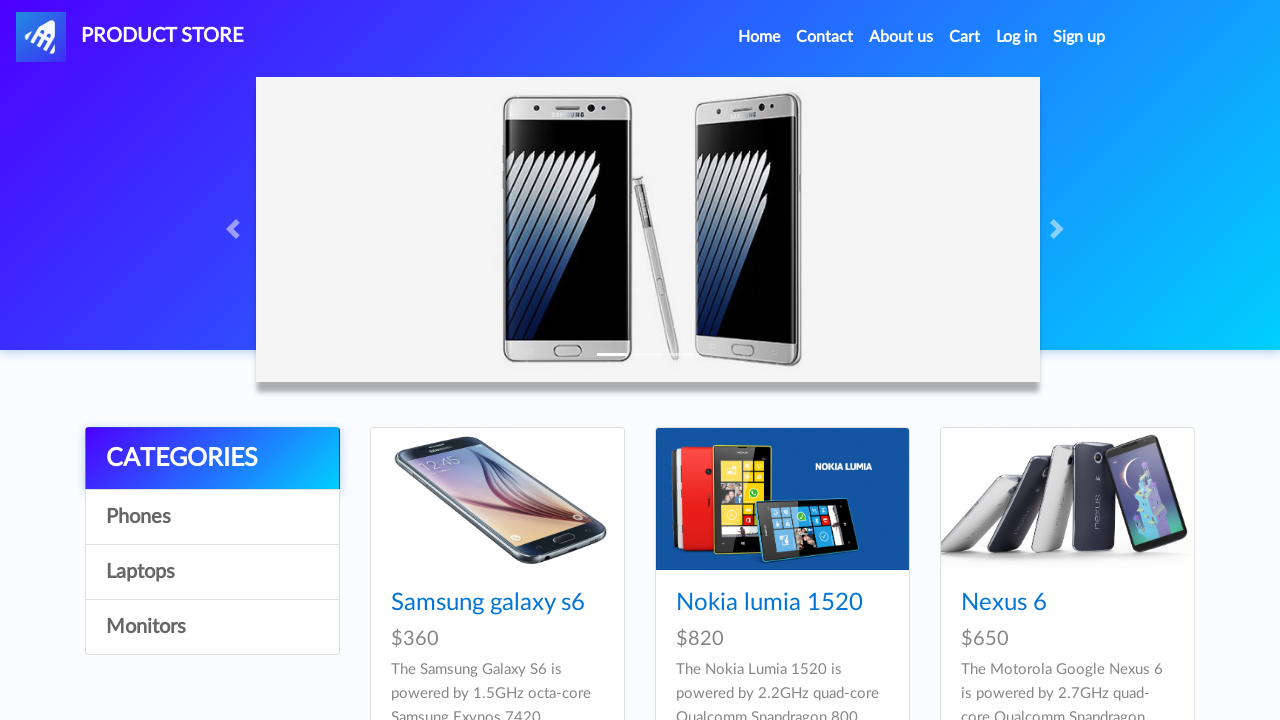

Waited for product cards to load in Monitors category
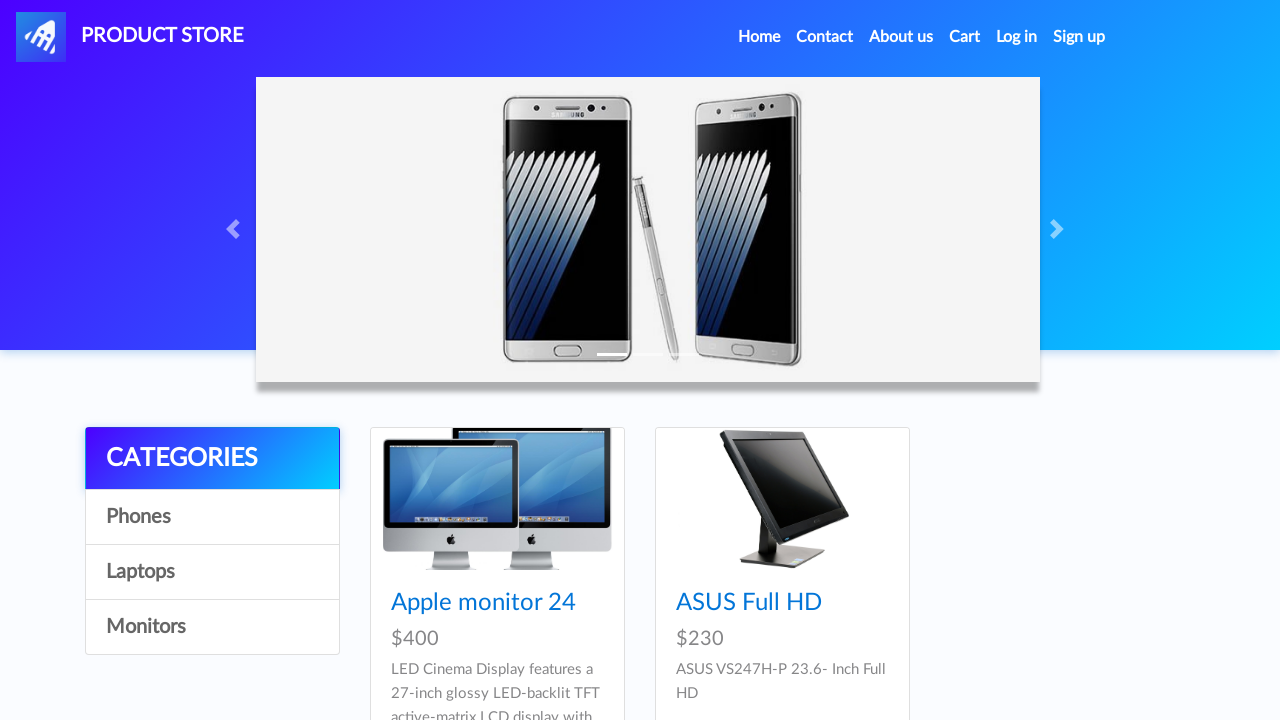

Verified product images are visible in Monitors category
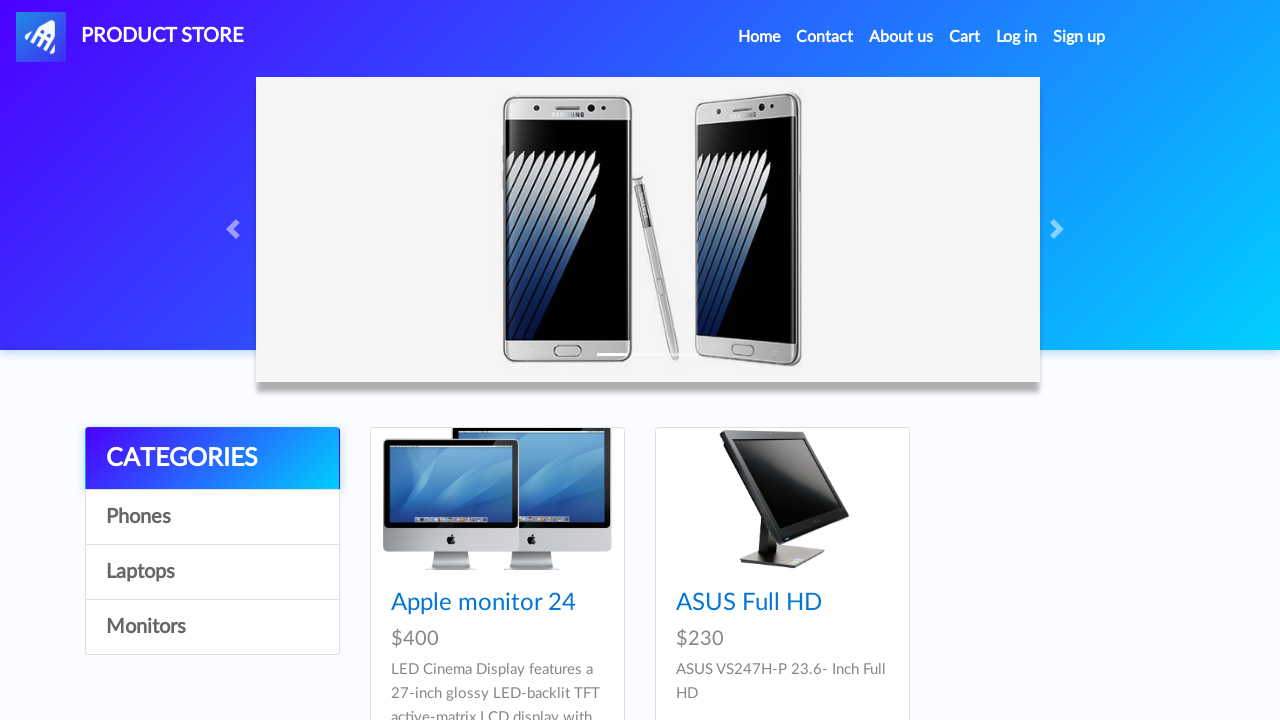

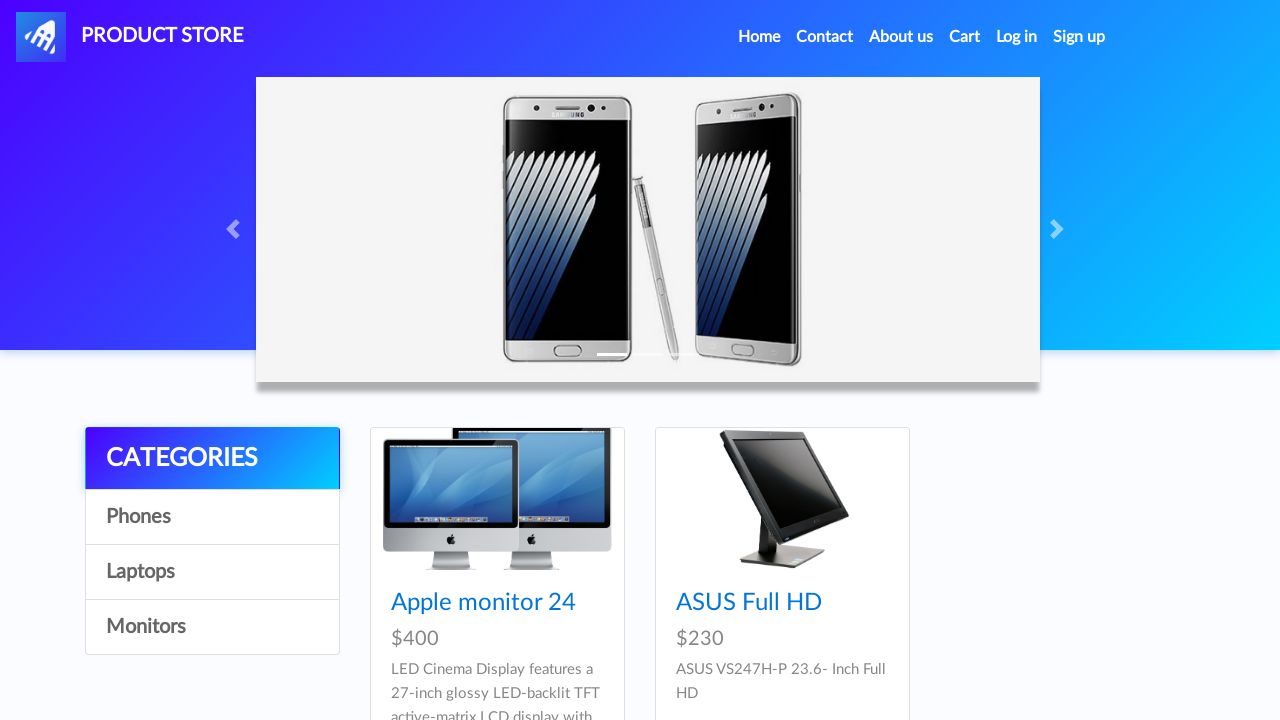